Tests that new todo items are appended to the bottom of the list

Starting URL: https://demo.playwright.dev/todomvc

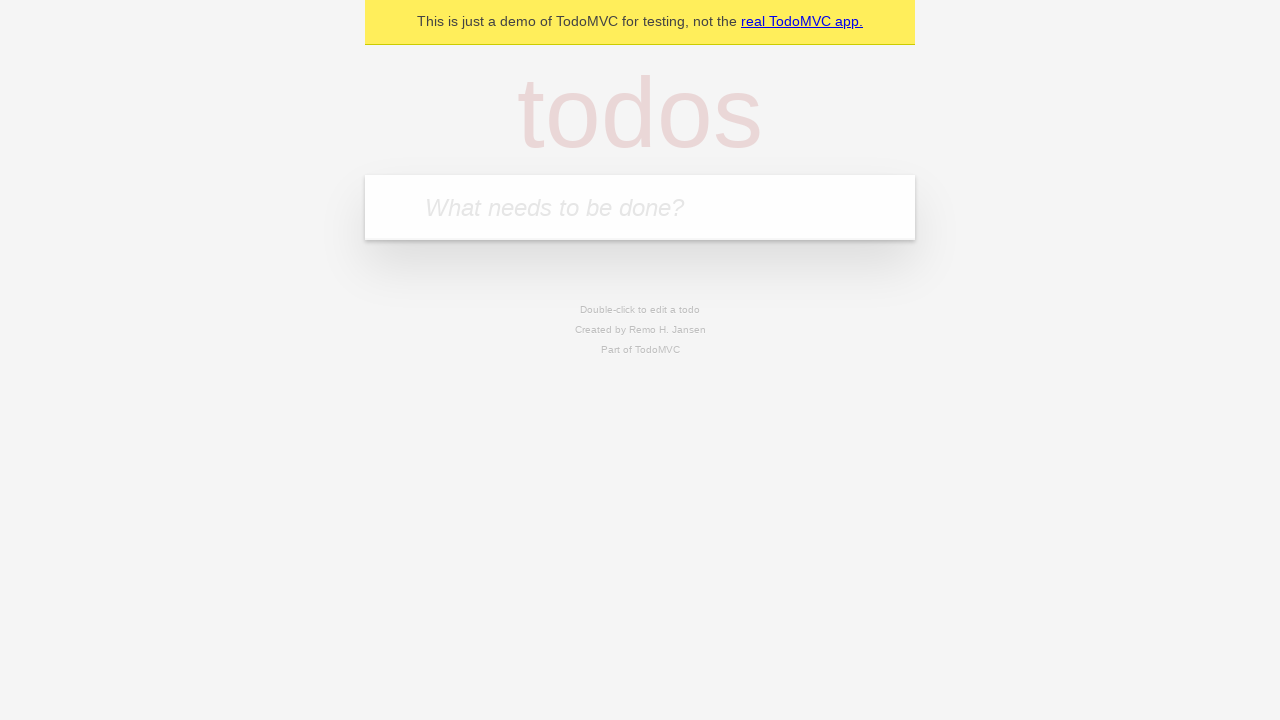

Filled todo input with 'buy some cheese' on internal:attr=[placeholder="What needs to be done?"i]
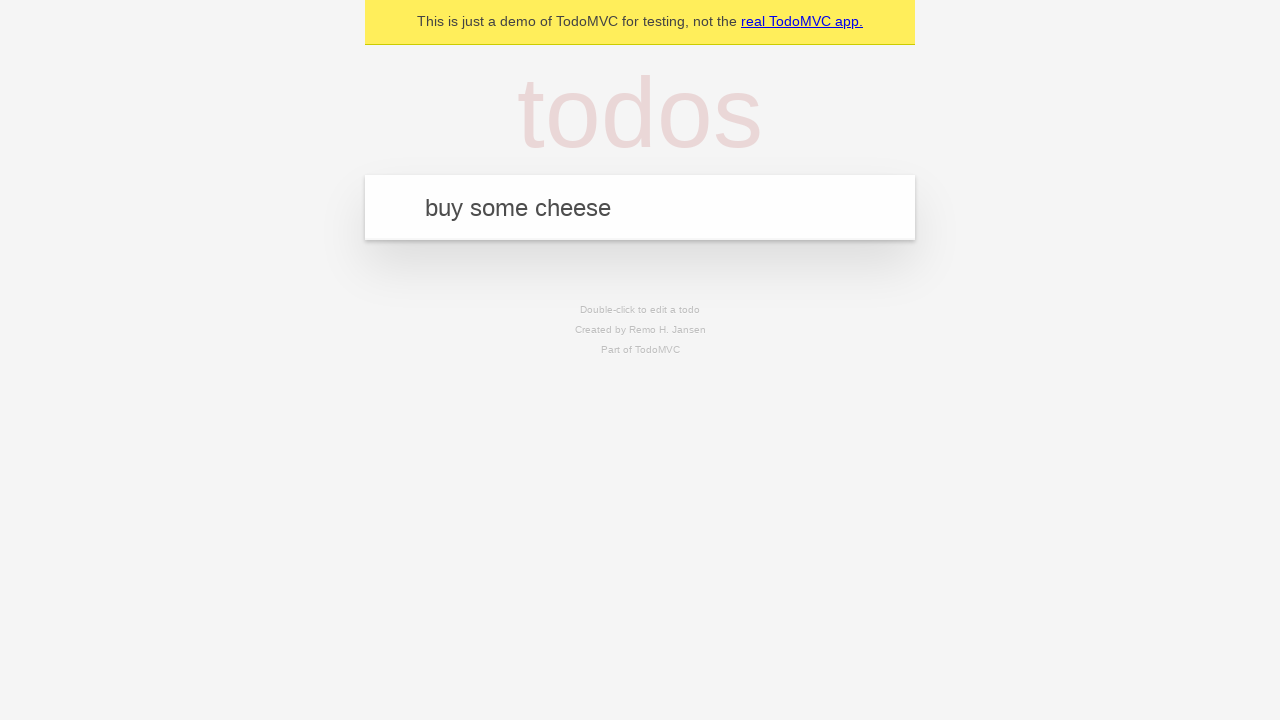

Pressed Enter to add first todo item on internal:attr=[placeholder="What needs to be done?"i]
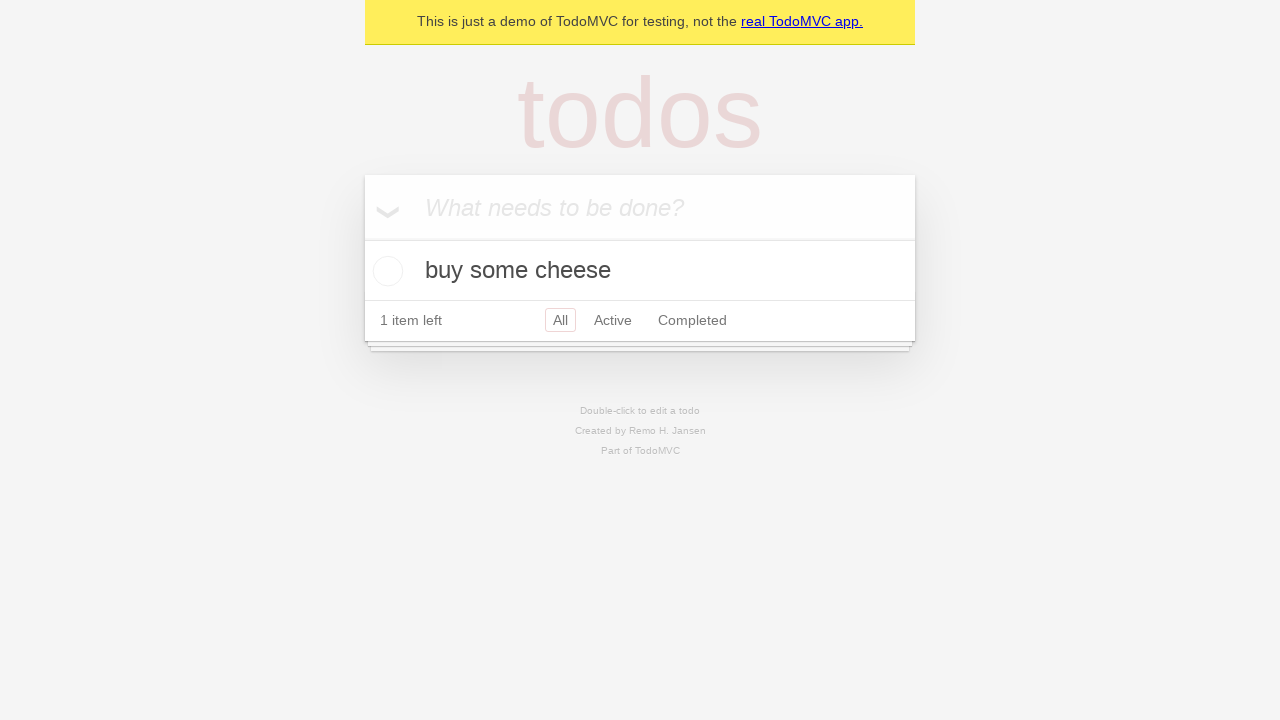

Filled todo input with 'feed the cat' on internal:attr=[placeholder="What needs to be done?"i]
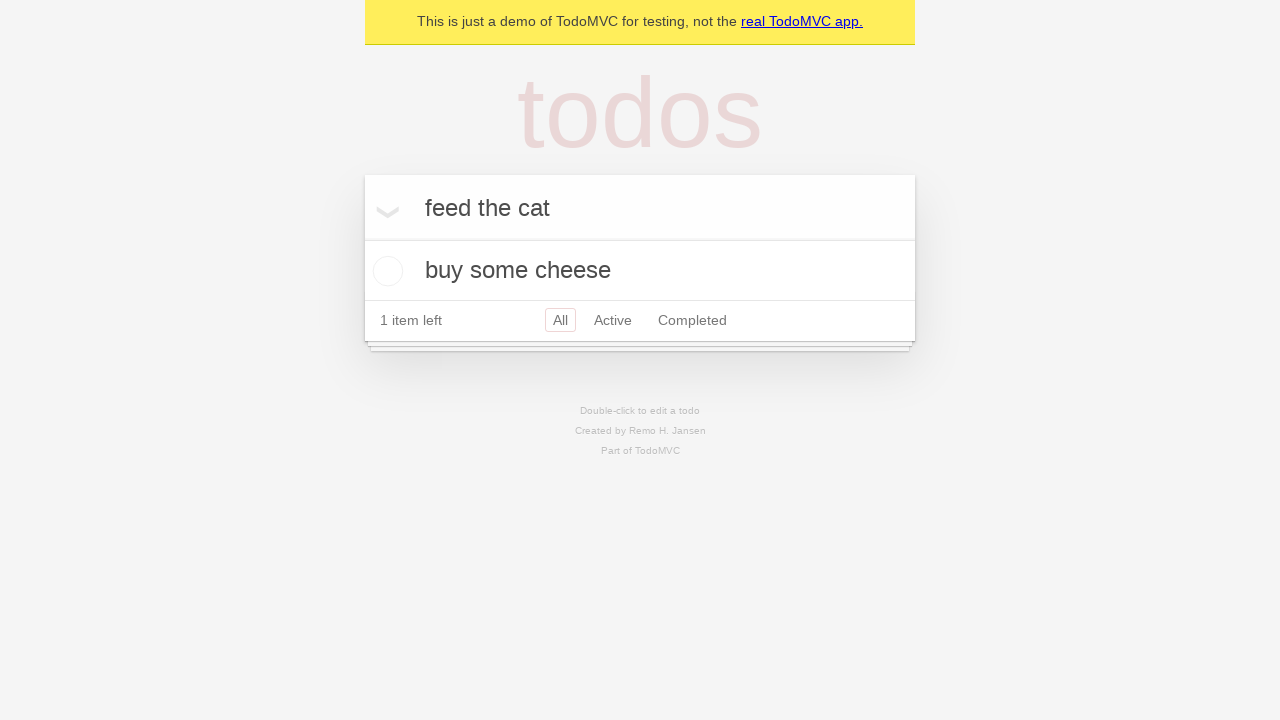

Pressed Enter to add second todo item on internal:attr=[placeholder="What needs to be done?"i]
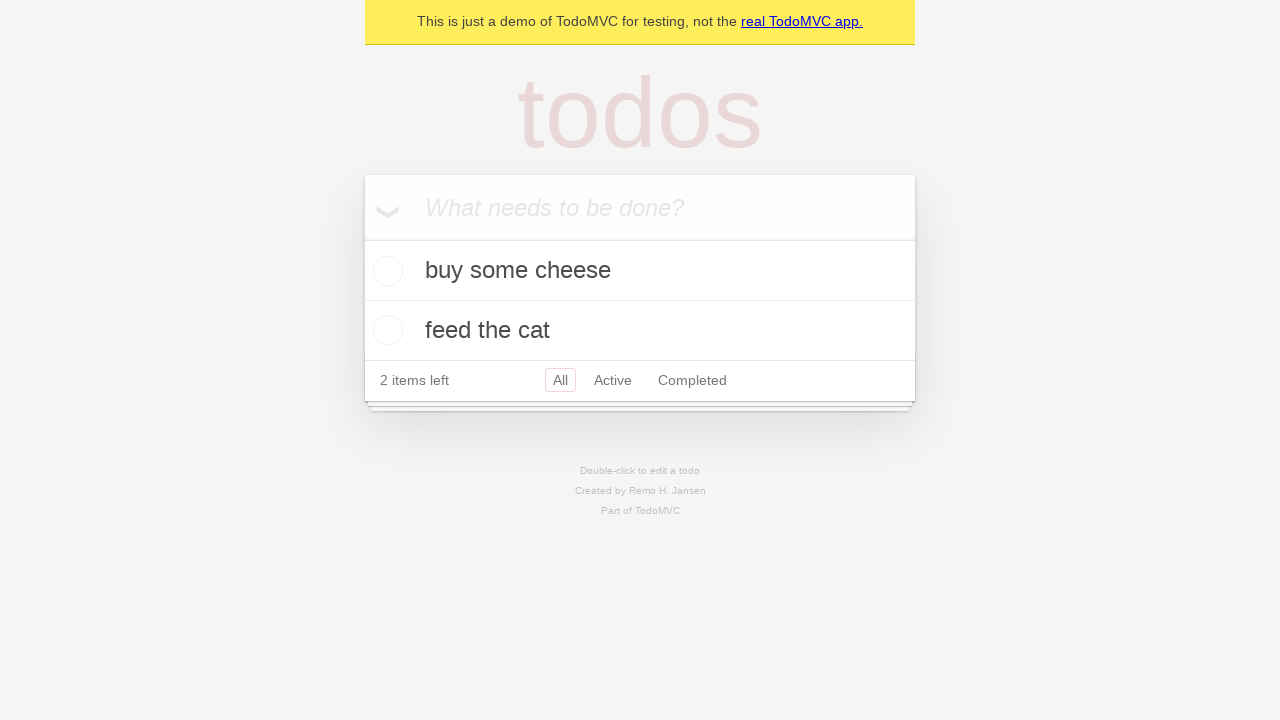

Filled todo input with 'book a doctors appointment' on internal:attr=[placeholder="What needs to be done?"i]
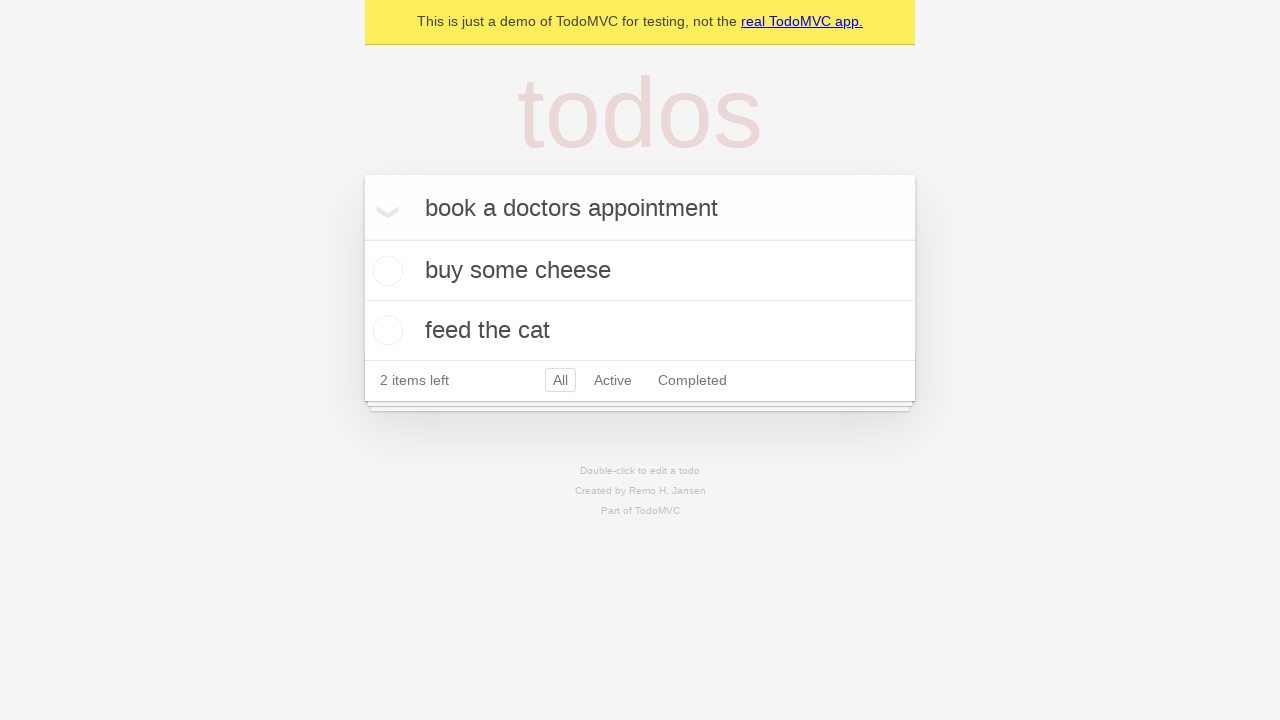

Pressed Enter to add third todo item on internal:attr=[placeholder="What needs to be done?"i]
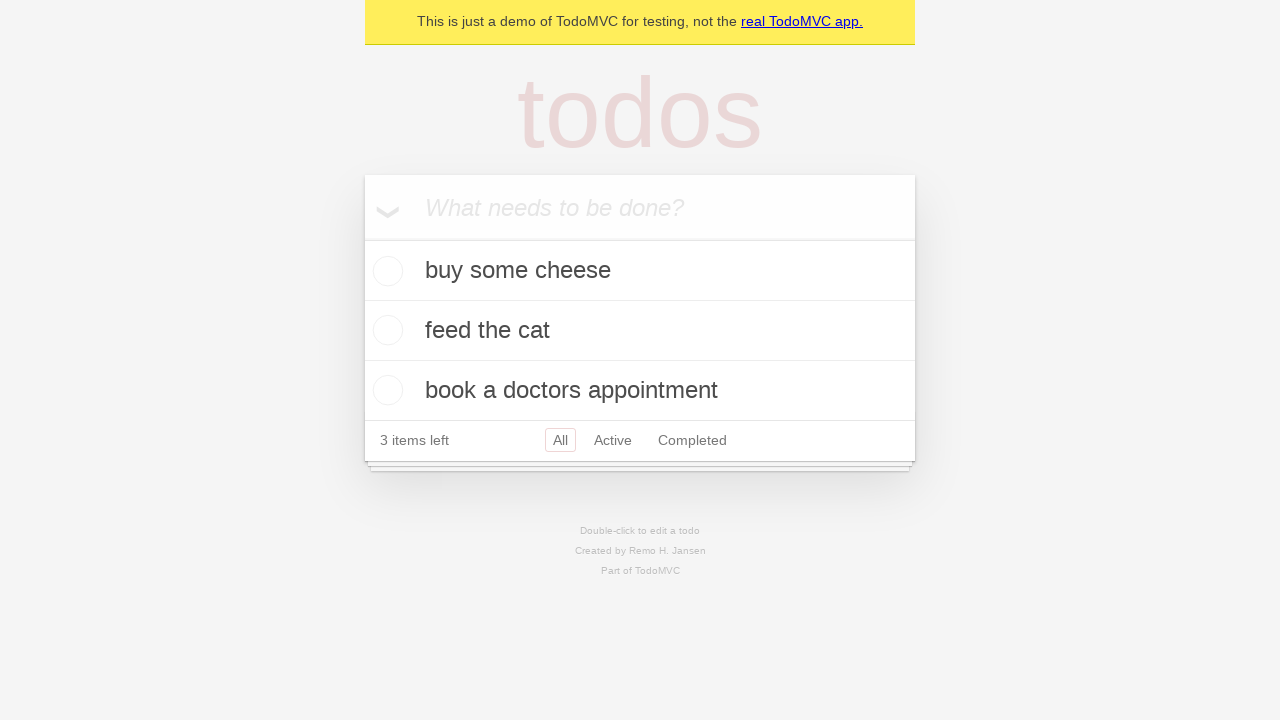

Waited for todo count element to load
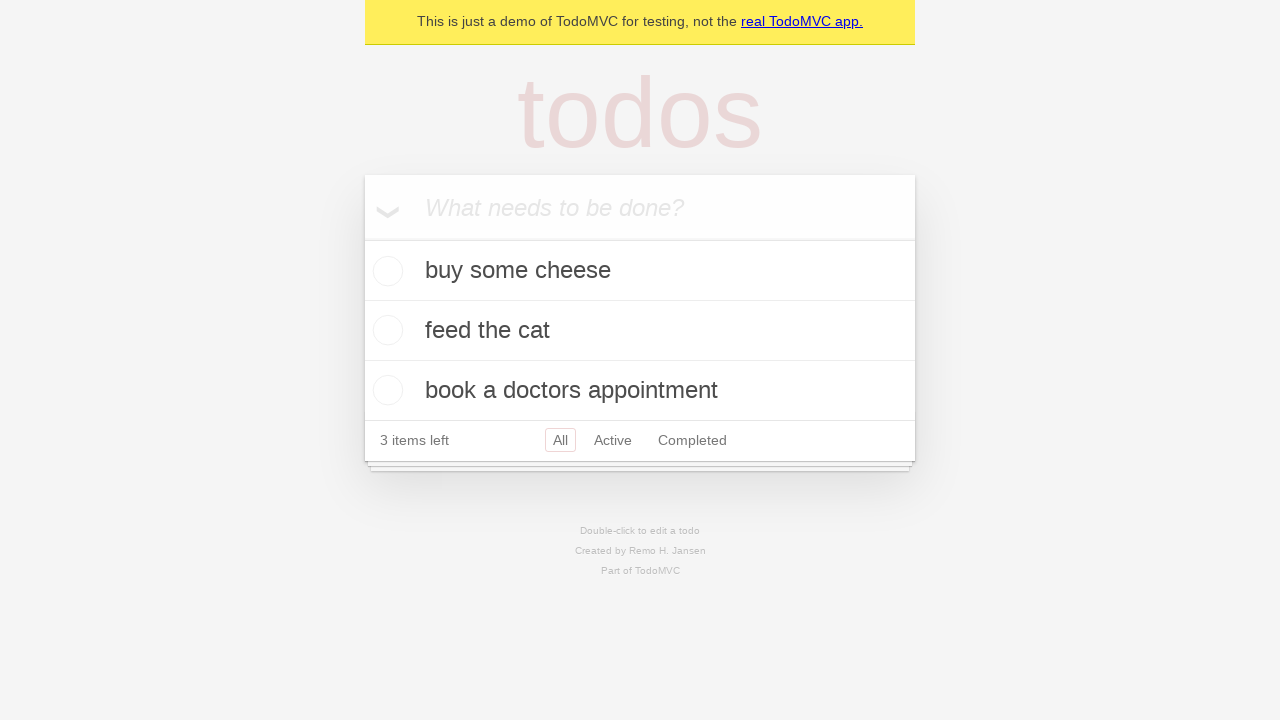

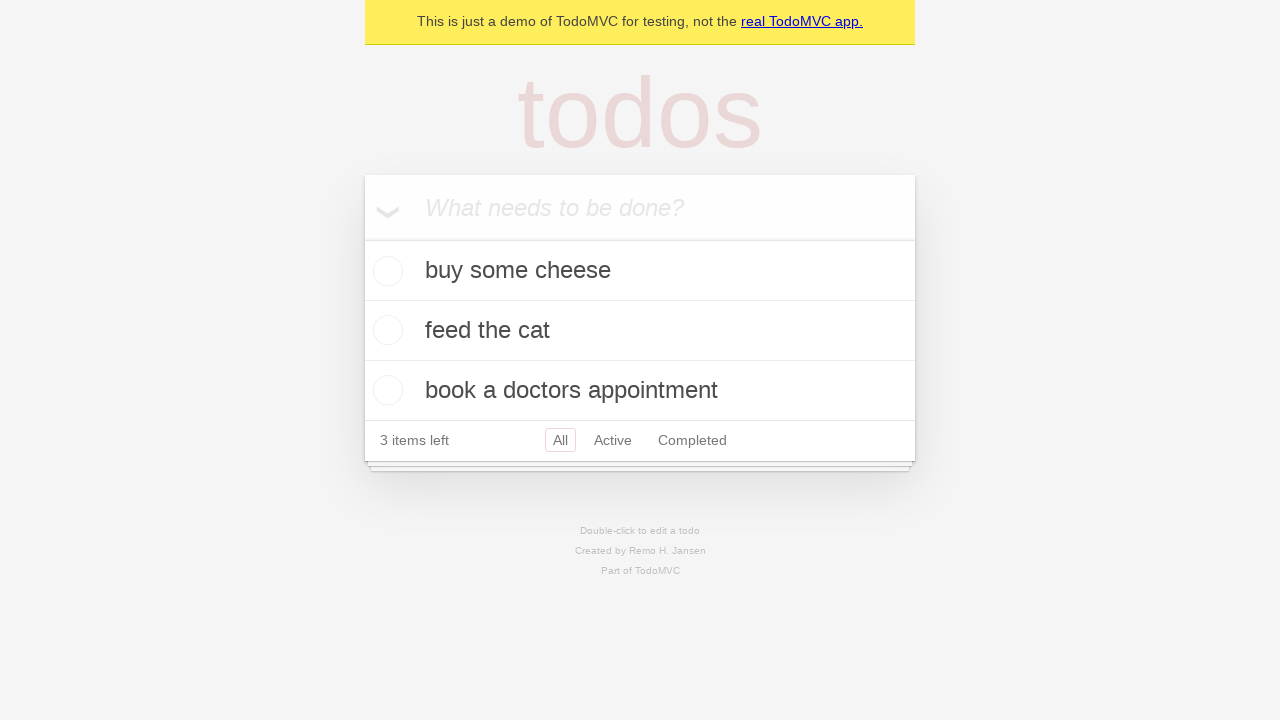